Tests the button name change functionality by verifying the initial button text, entering a new name in the text field, clicking the button, and verifying the button text has changed to the new value.

Starting URL: http://uitestingplayground.com/textinput

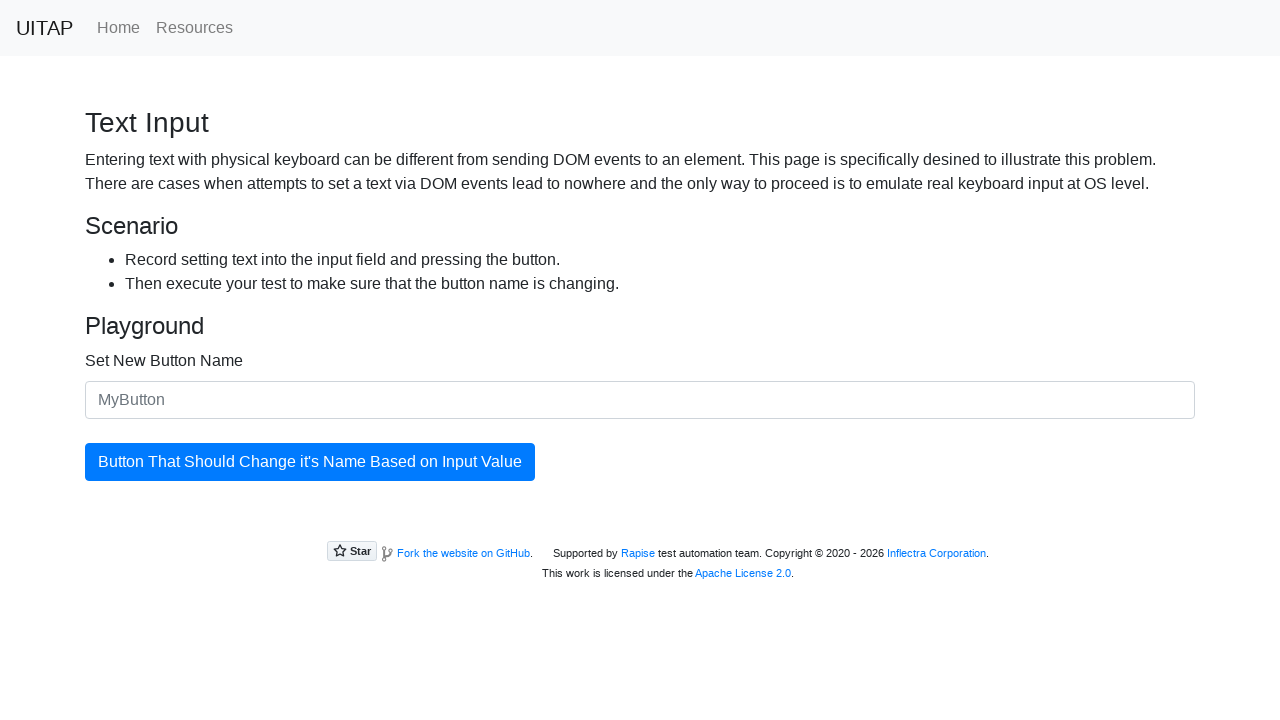

Located the button element with id 'updatingButton'
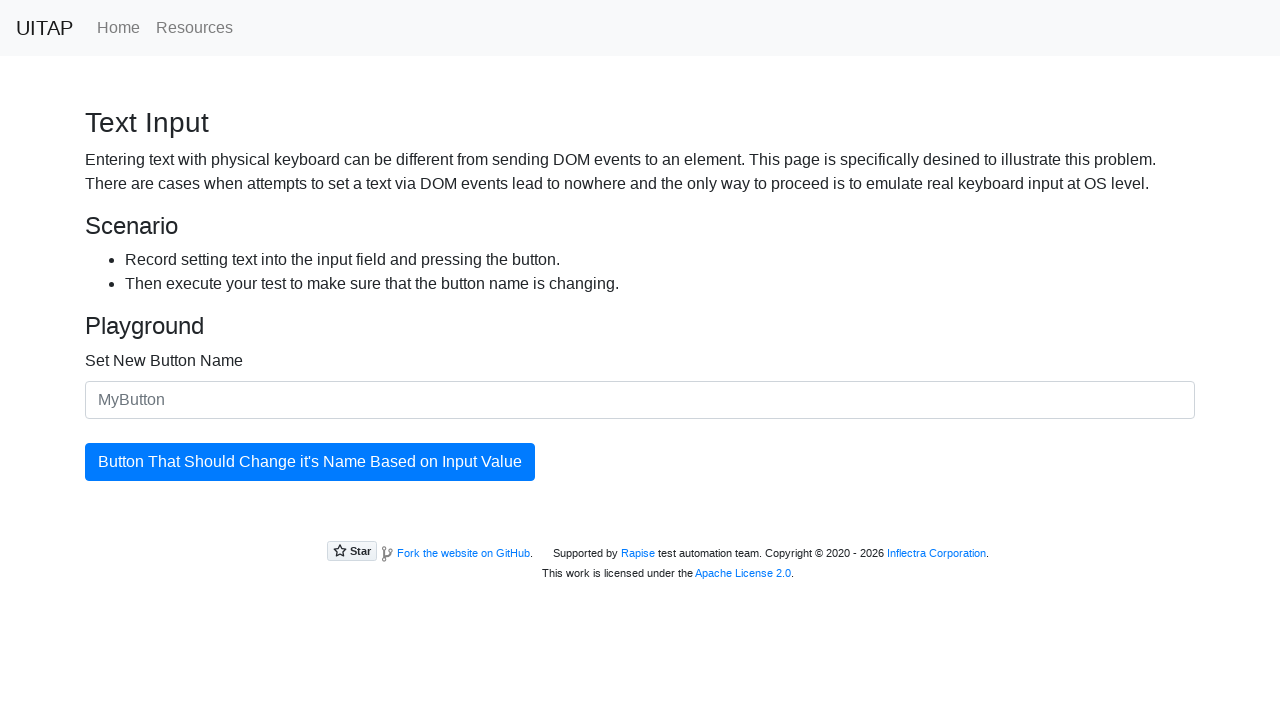

Verified initial button text is 'Button That Should Change it's Name Based on Input Value'
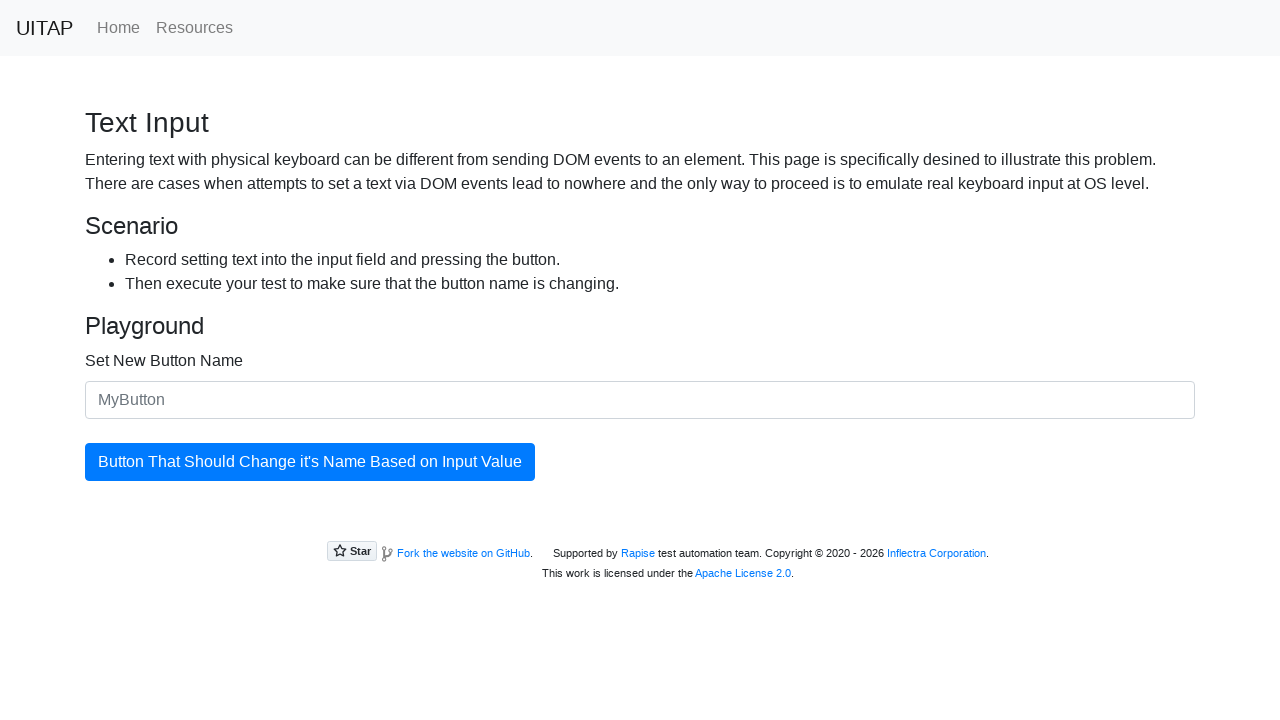

Clicked button to verify initial state at (310, 462) on #updatingButton
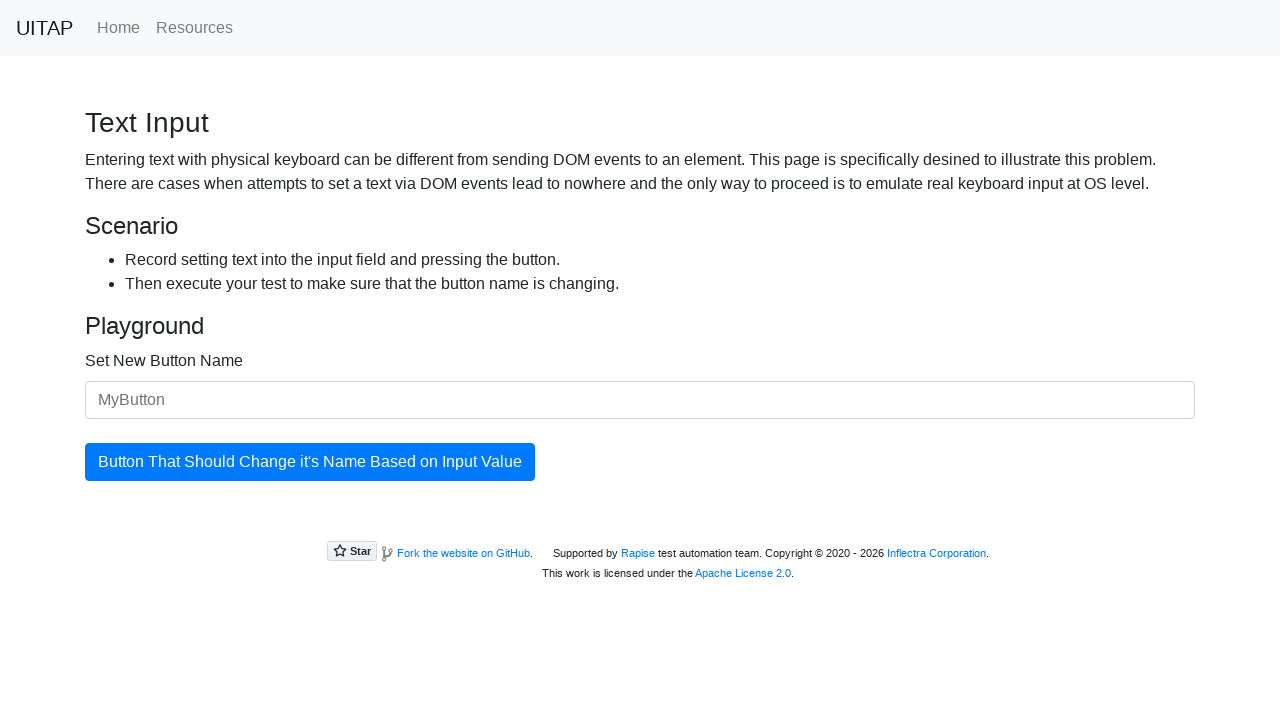

Filled text field with new button name 'New Button, Who dis?' on #newButtonName
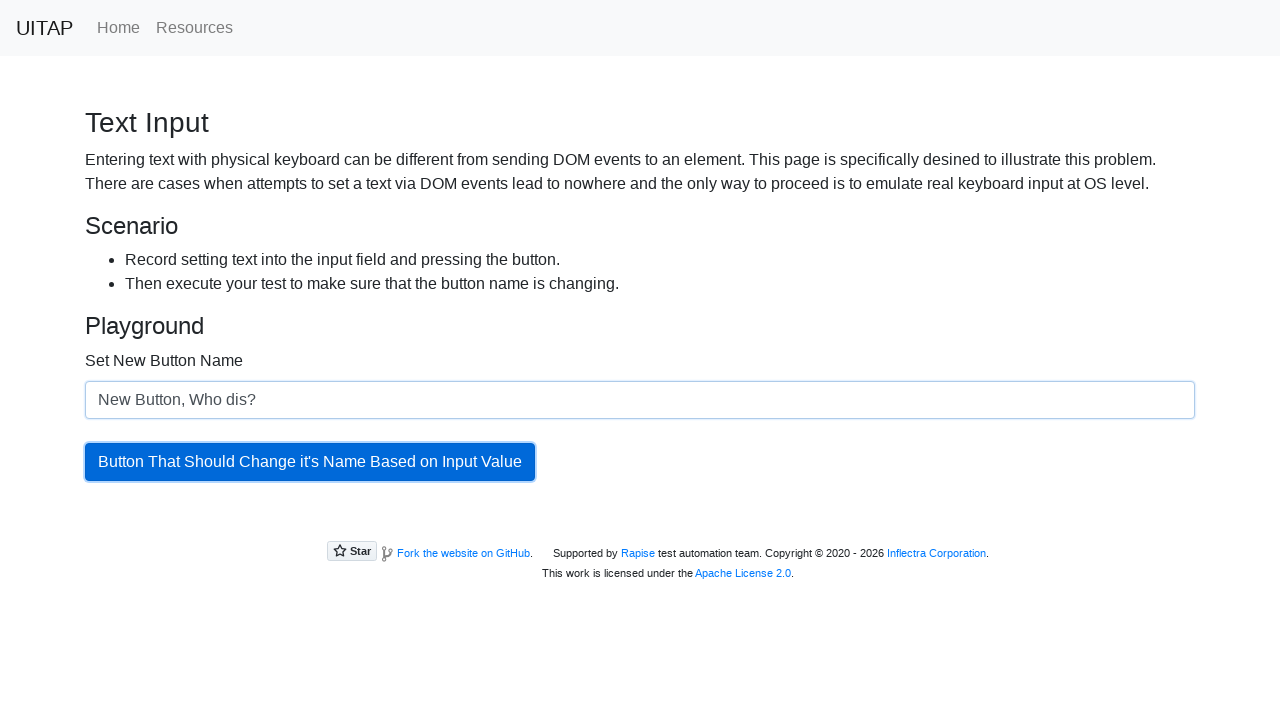

Clicked button to apply the new name at (310, 462) on #updatingButton
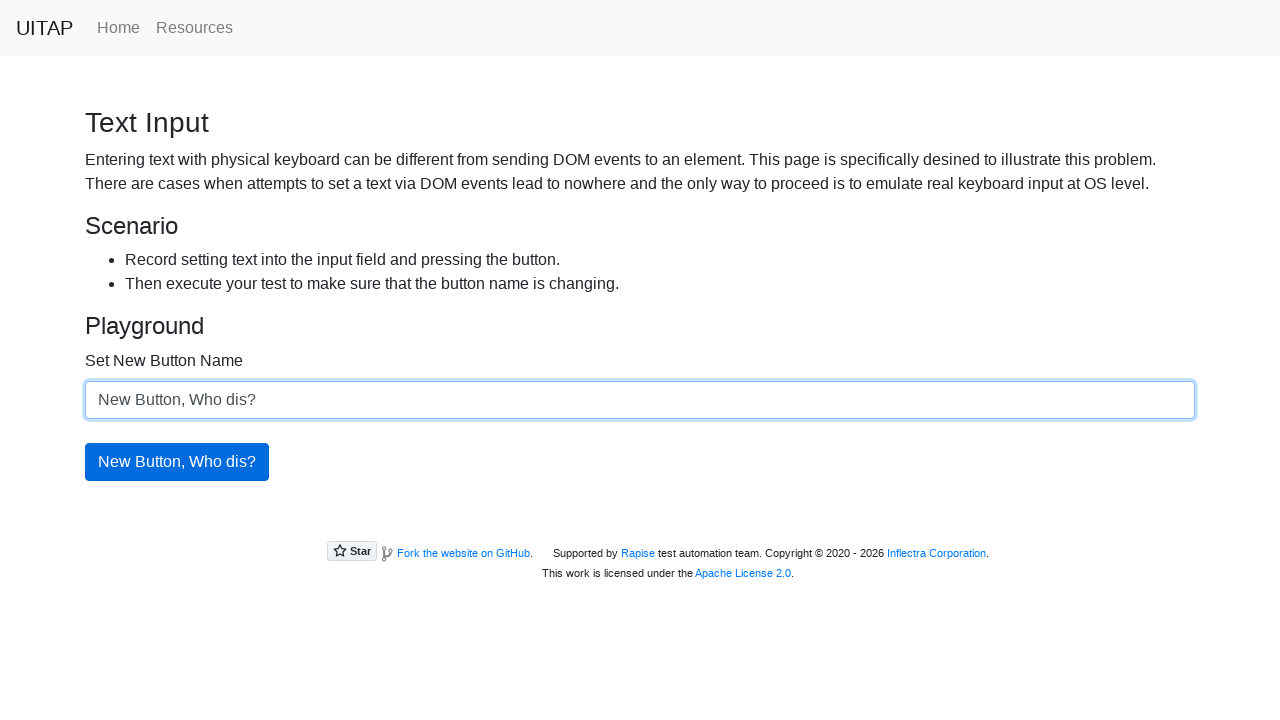

Verified button text changed to 'New Button, Who dis?'
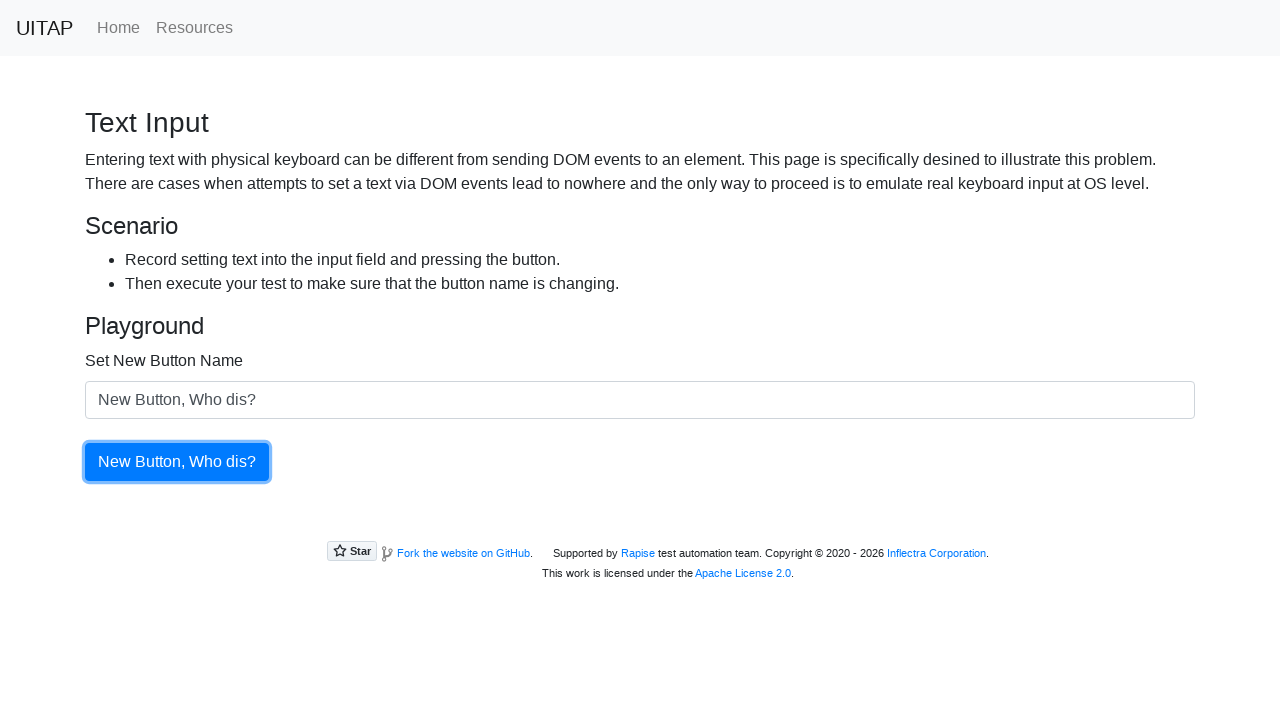

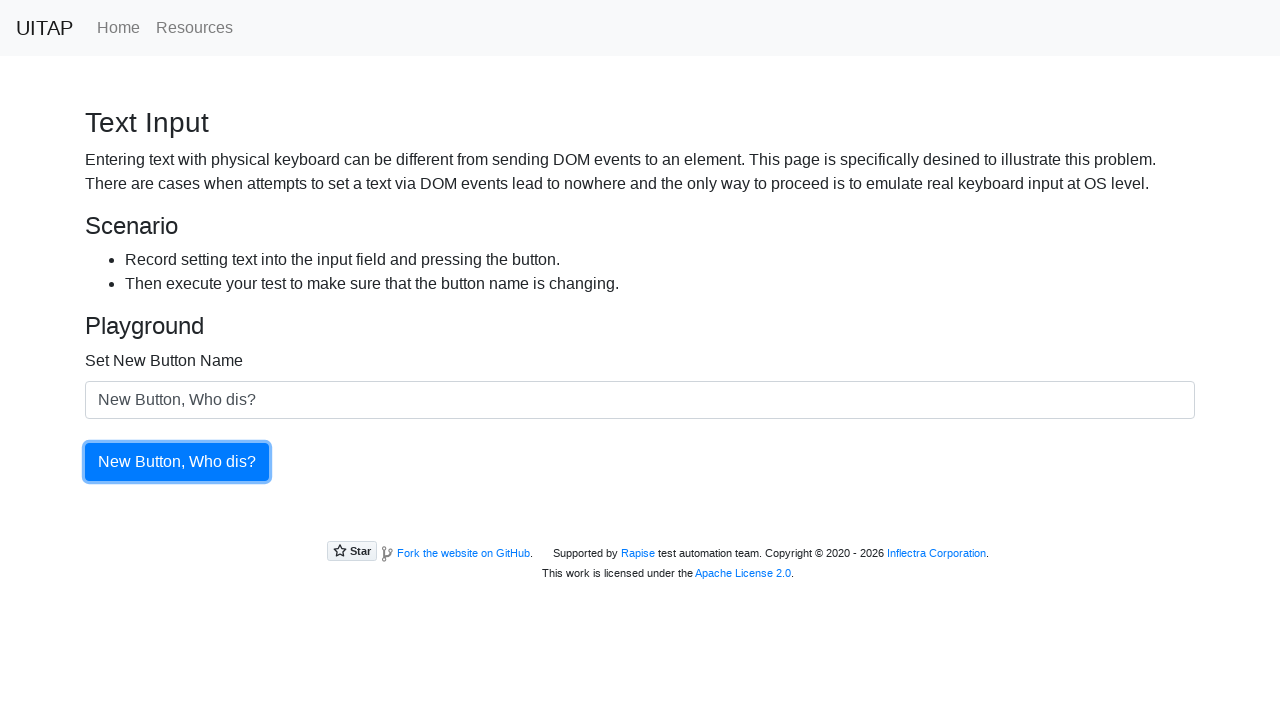